Tests clicking on the "Elements" menu item on the DemoQA homepage to navigate to the Elements section.

Starting URL: https://demoqa.com/

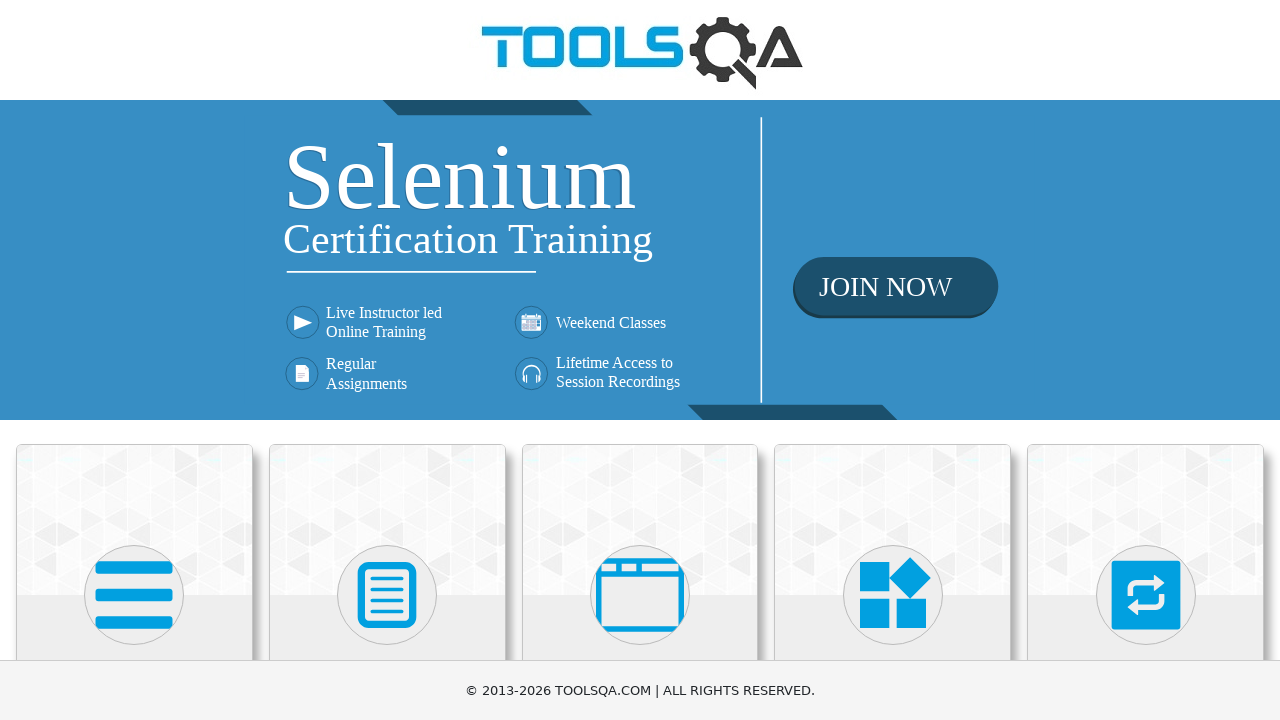

Navigated to DemoQA homepage
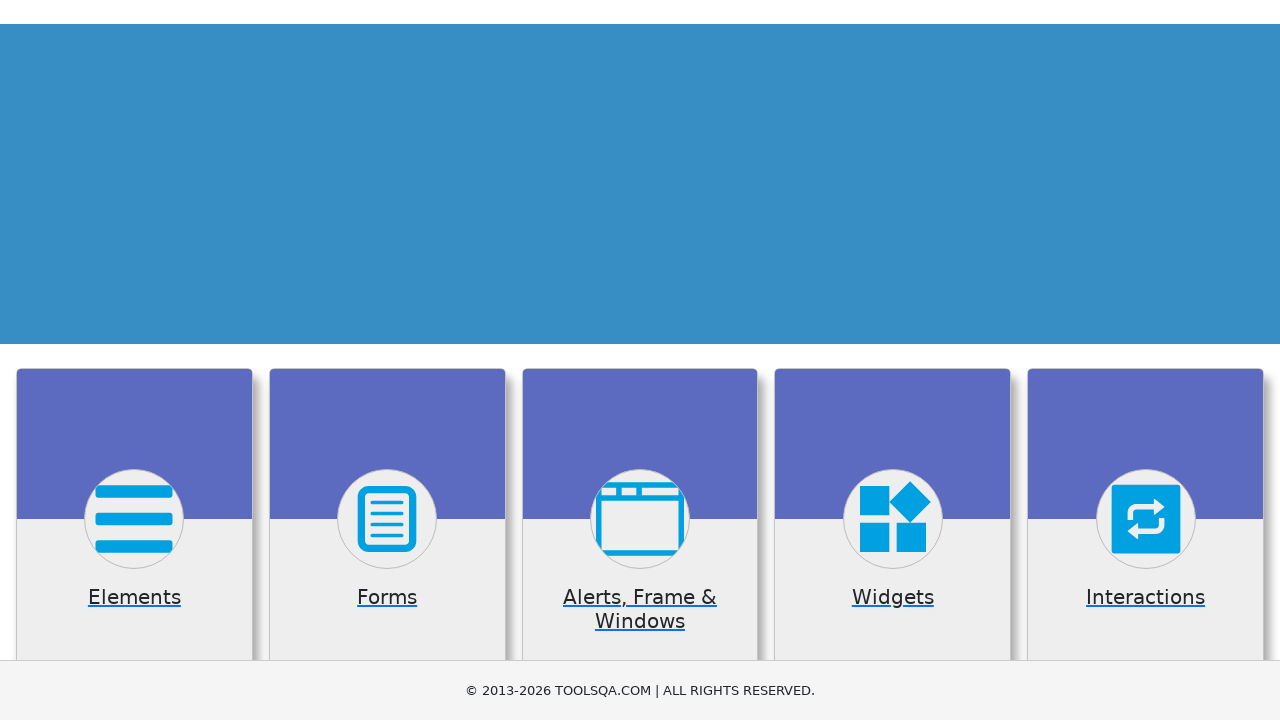

Clicked on Elements menu item to navigate to Elements section at (134, 360) on internal:text="Elements"s
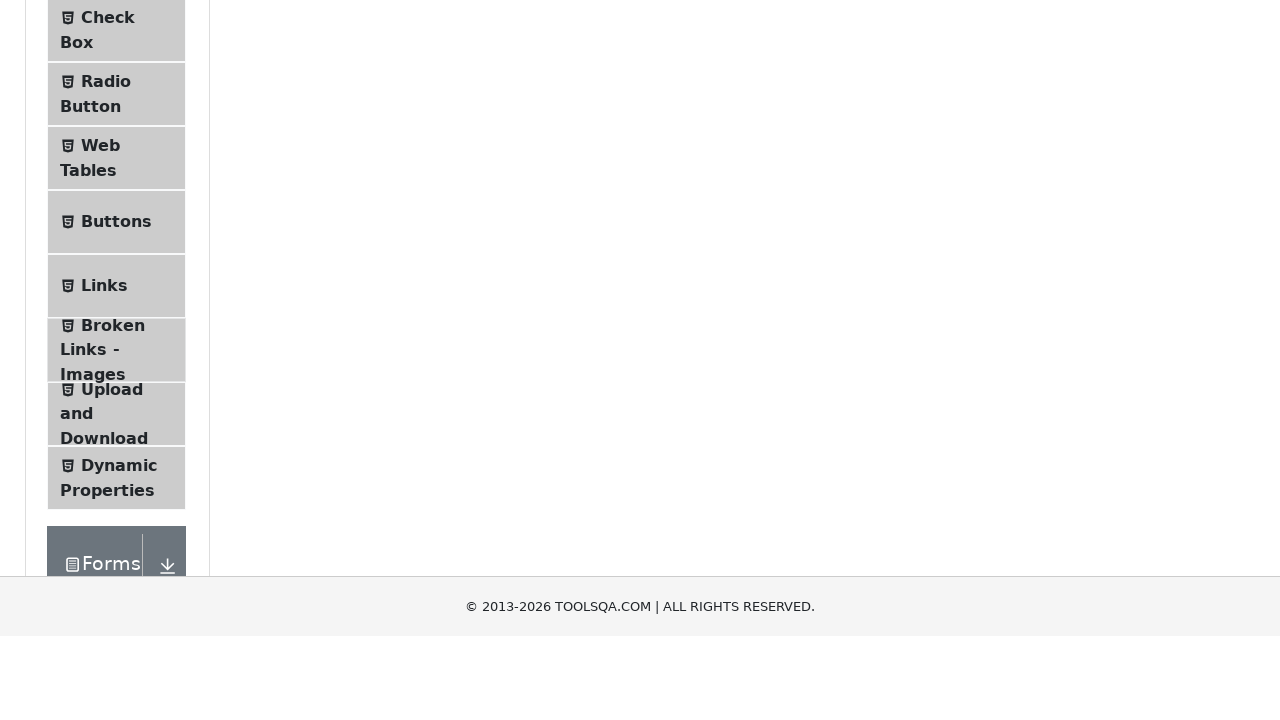

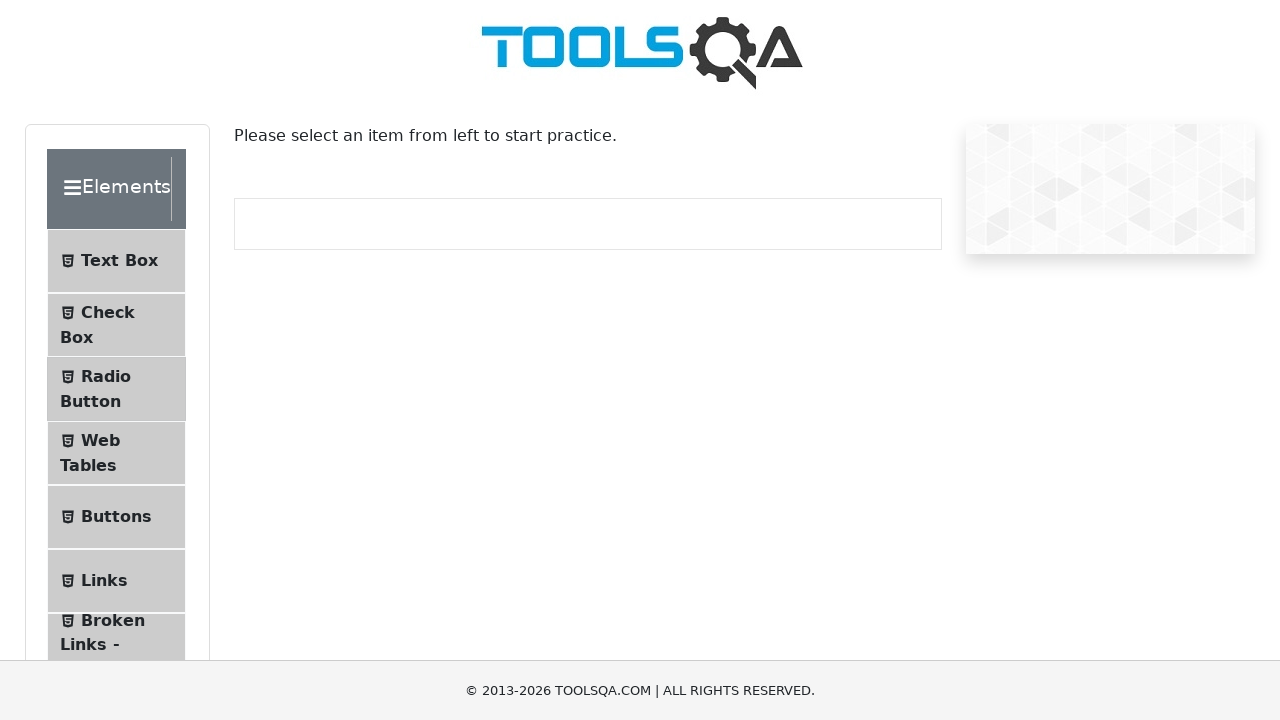